Tests drag and drop functionality by dragging the Angular logo element to the drop area

Starting URL: https://demo.automationtesting.in/Static.html

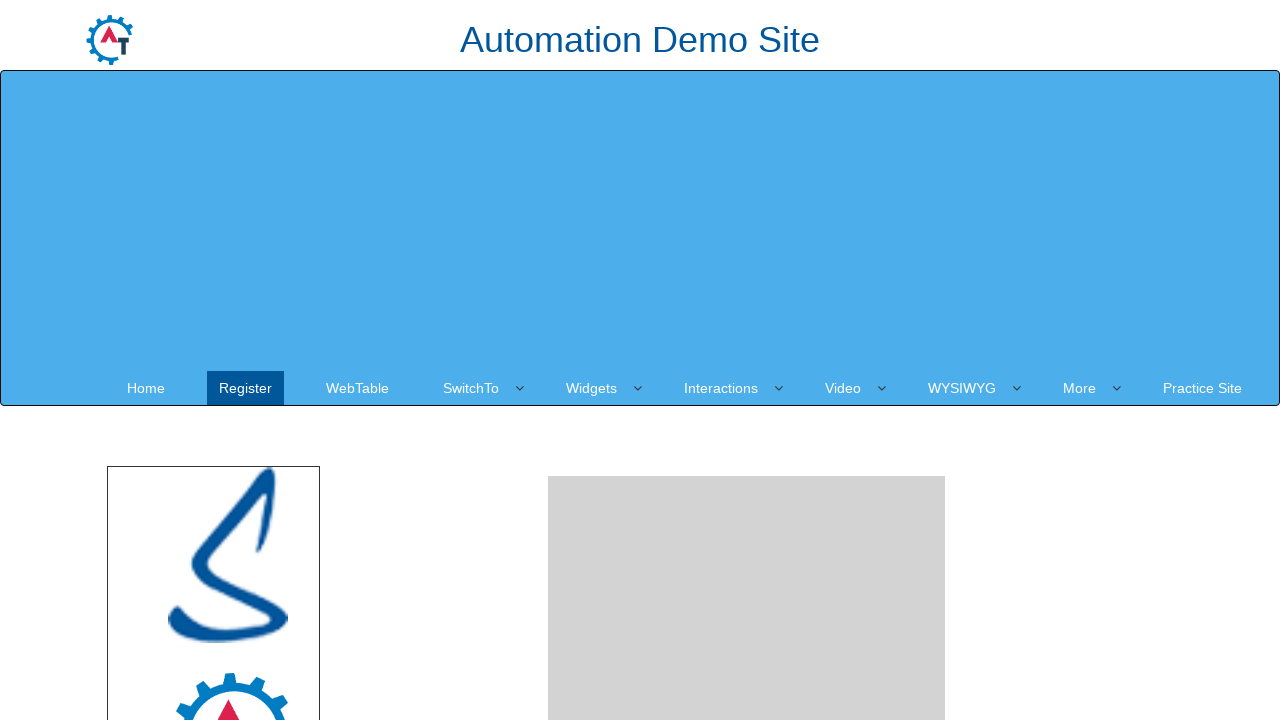

Navigated to Static.html page
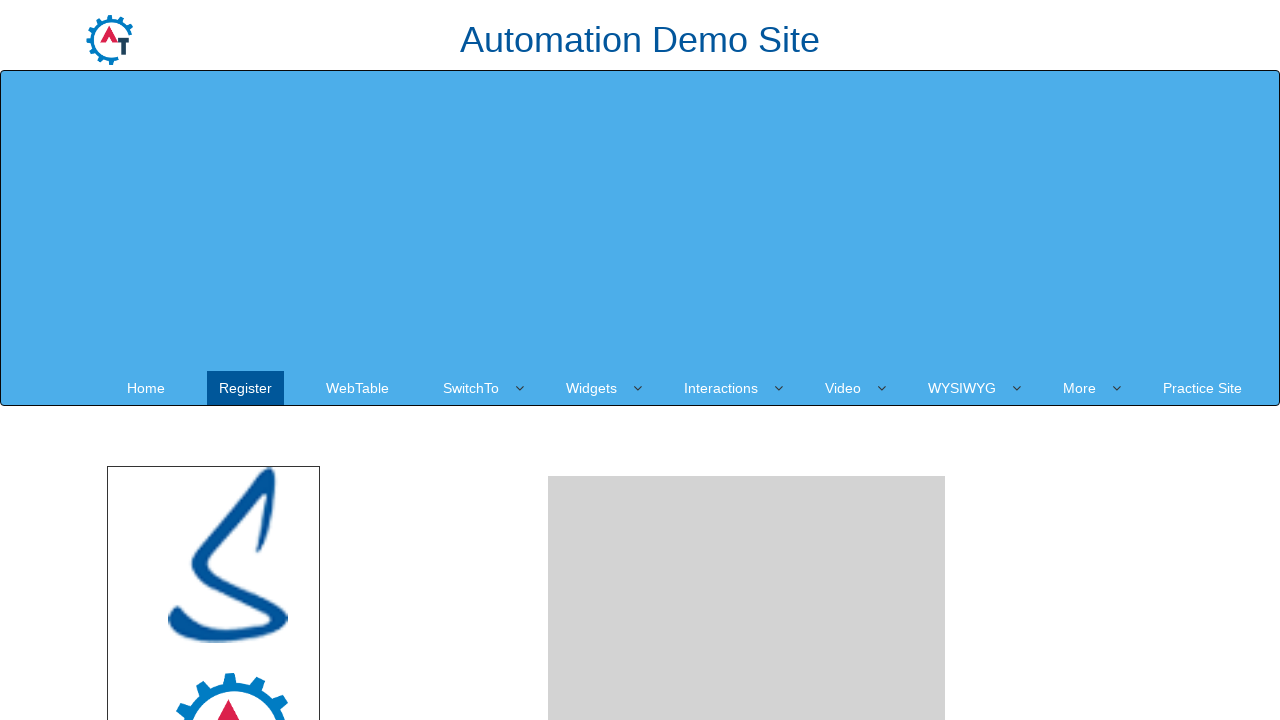

Located Angular logo element
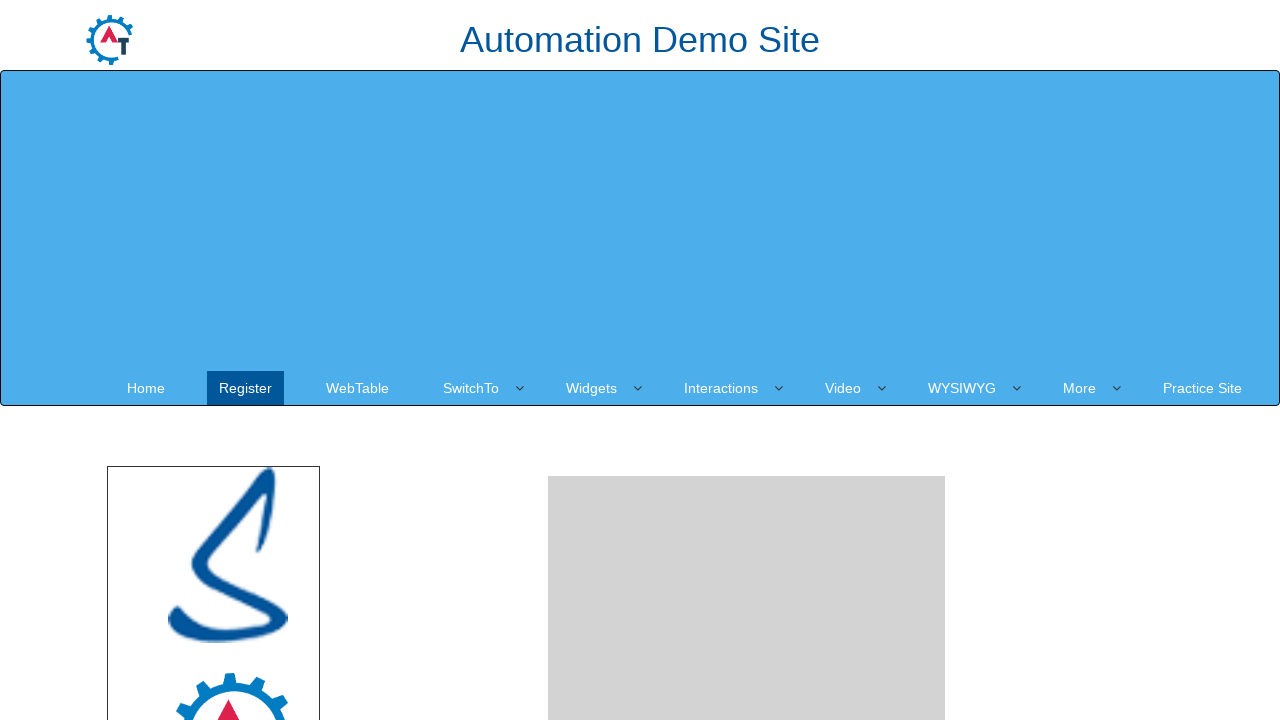

Located drop area element
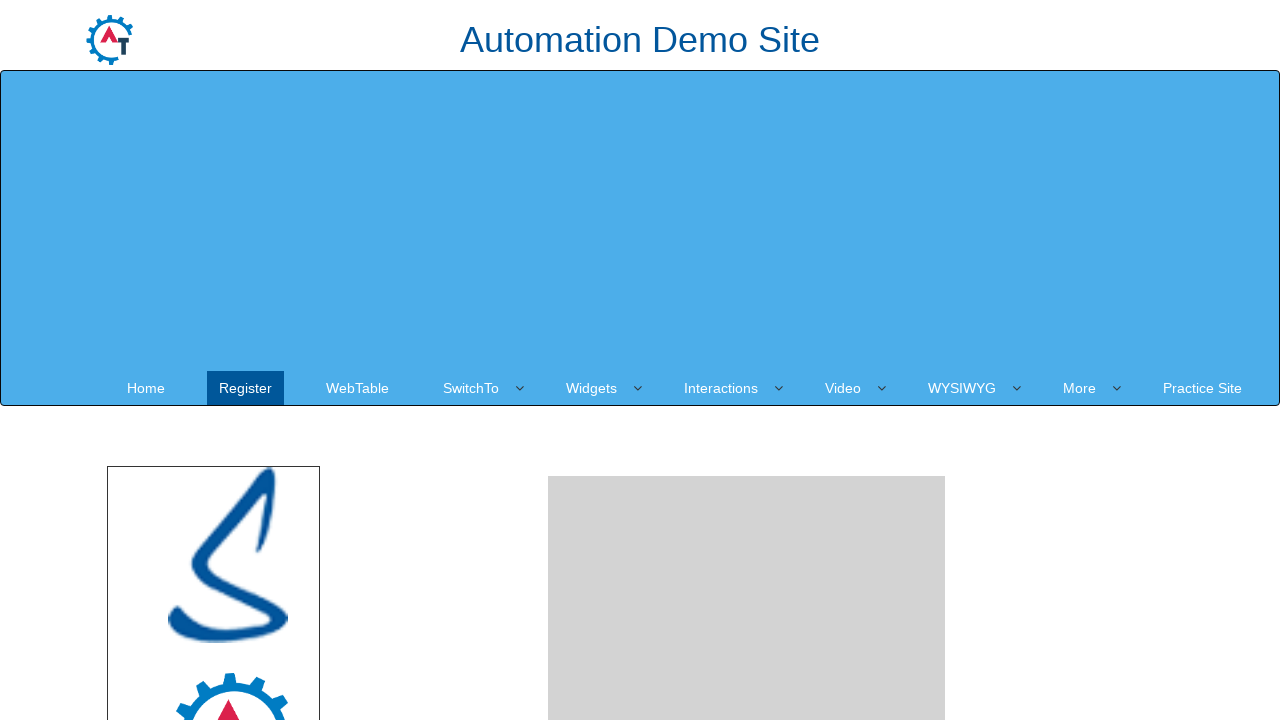

Dragged Angular logo element to drop area at (747, 481)
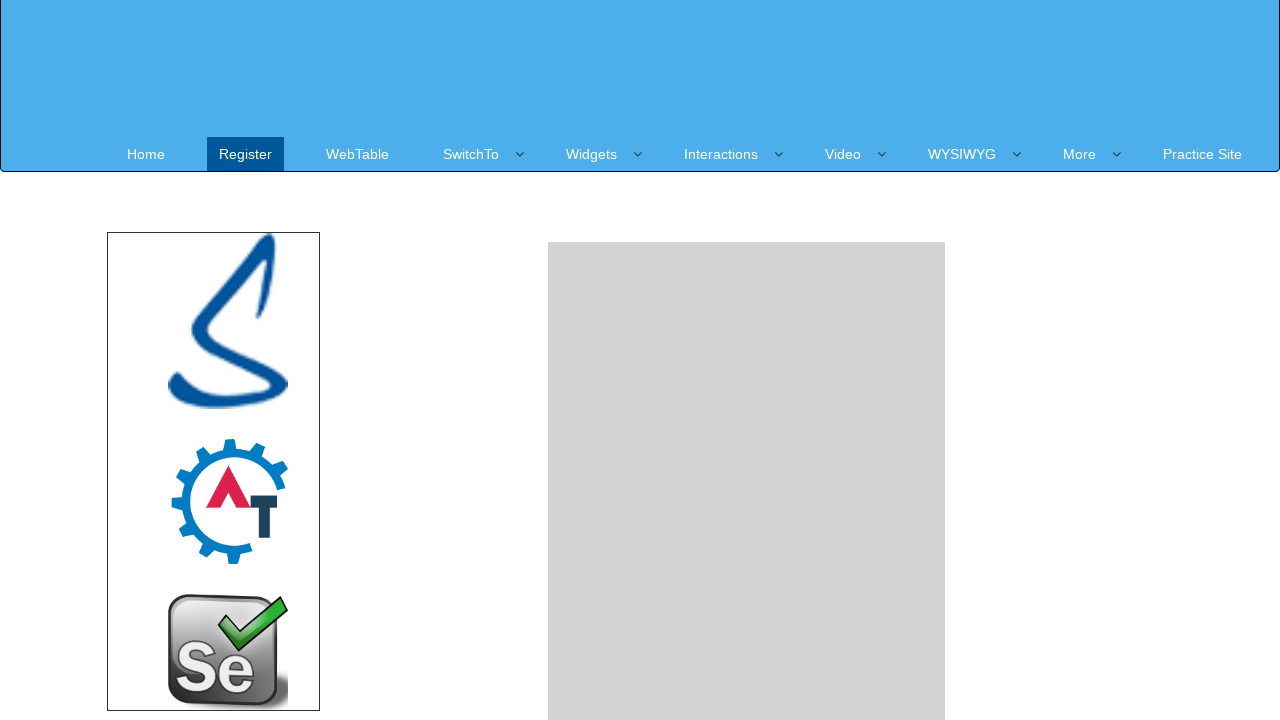

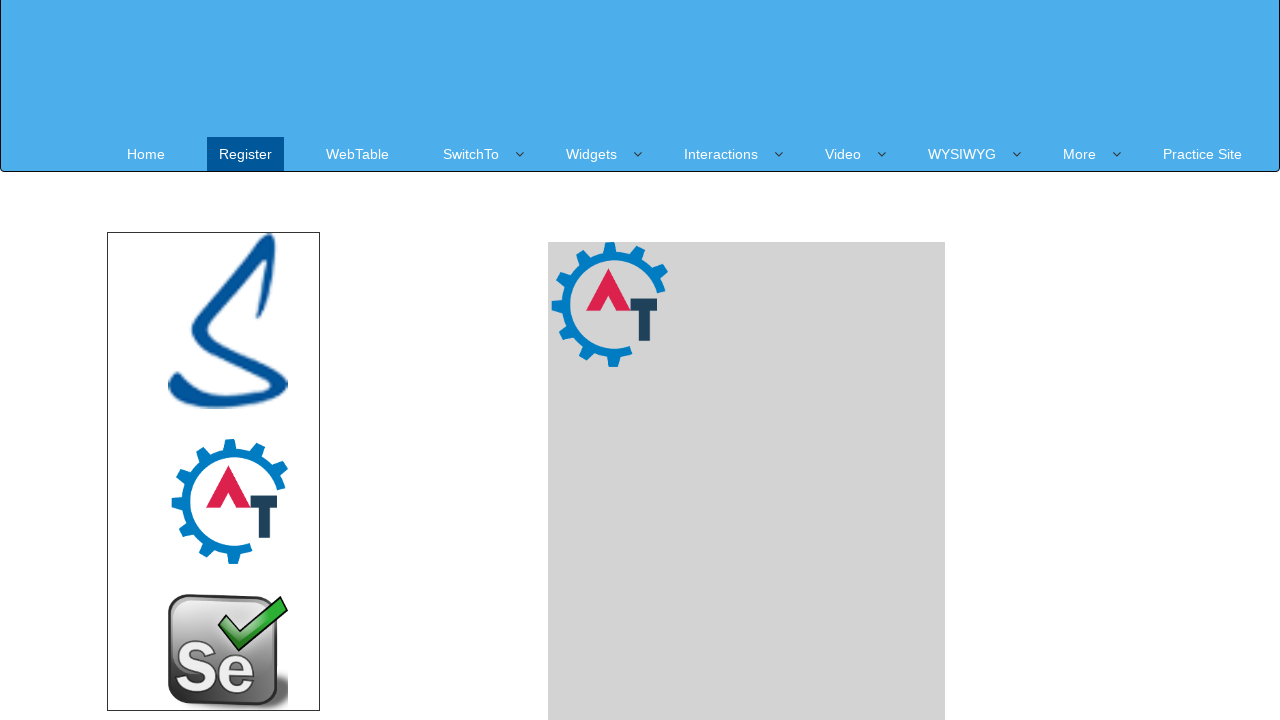